Tests an e-commerce product page by searching for products containing "ca", verifying search results, and adding specific items to cart

Starting URL: https://rahulshettyacademy.com/seleniumPractise/#/

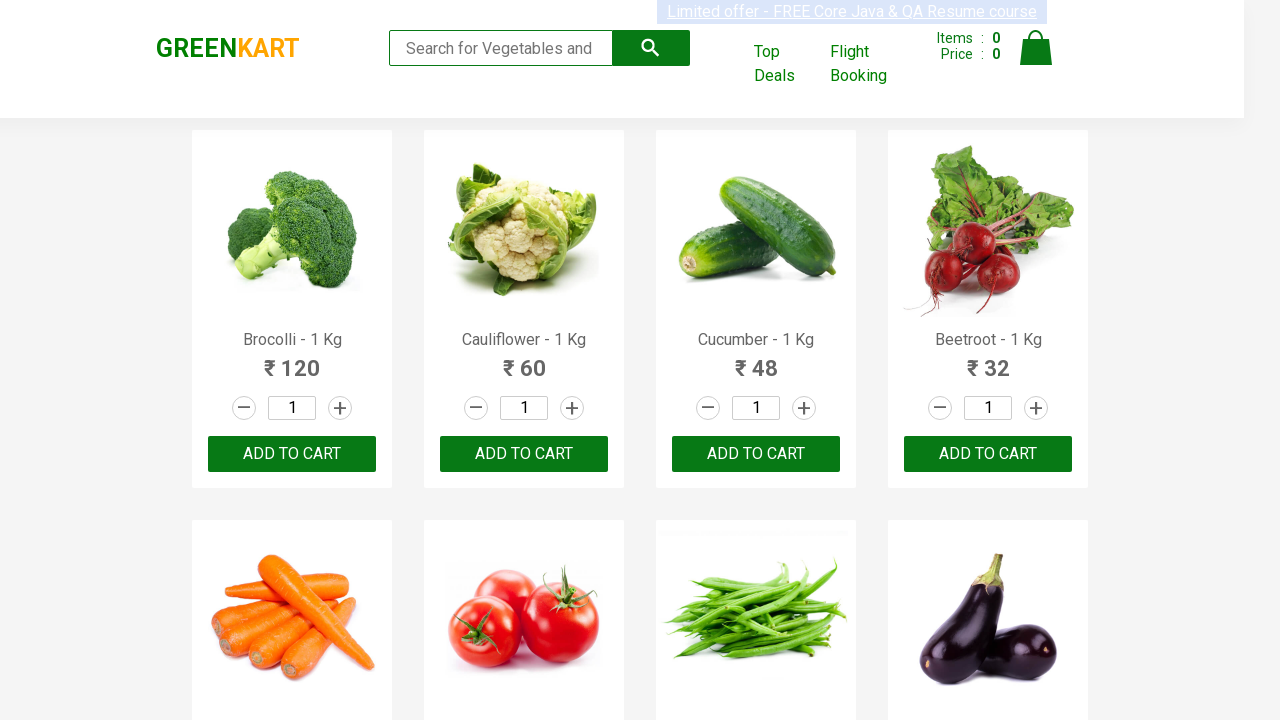

Filled search field with 'ca' on .search-keyword
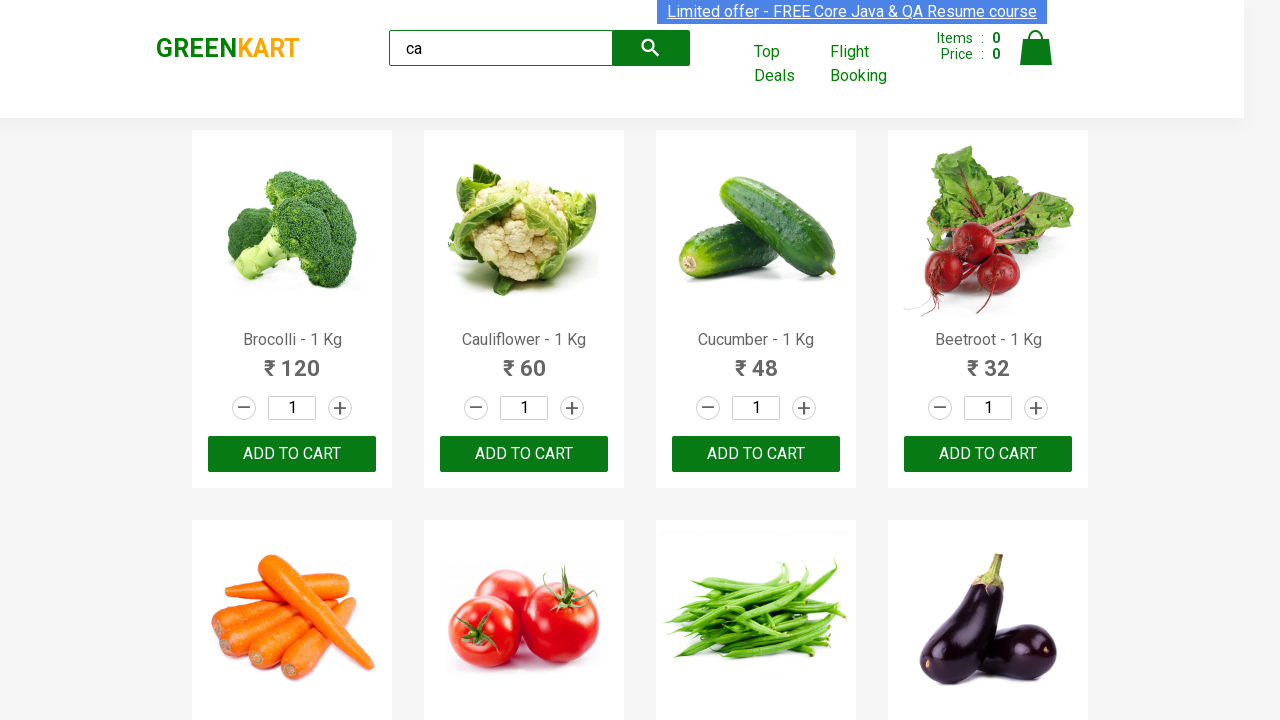

Waited 2 seconds for search results to update
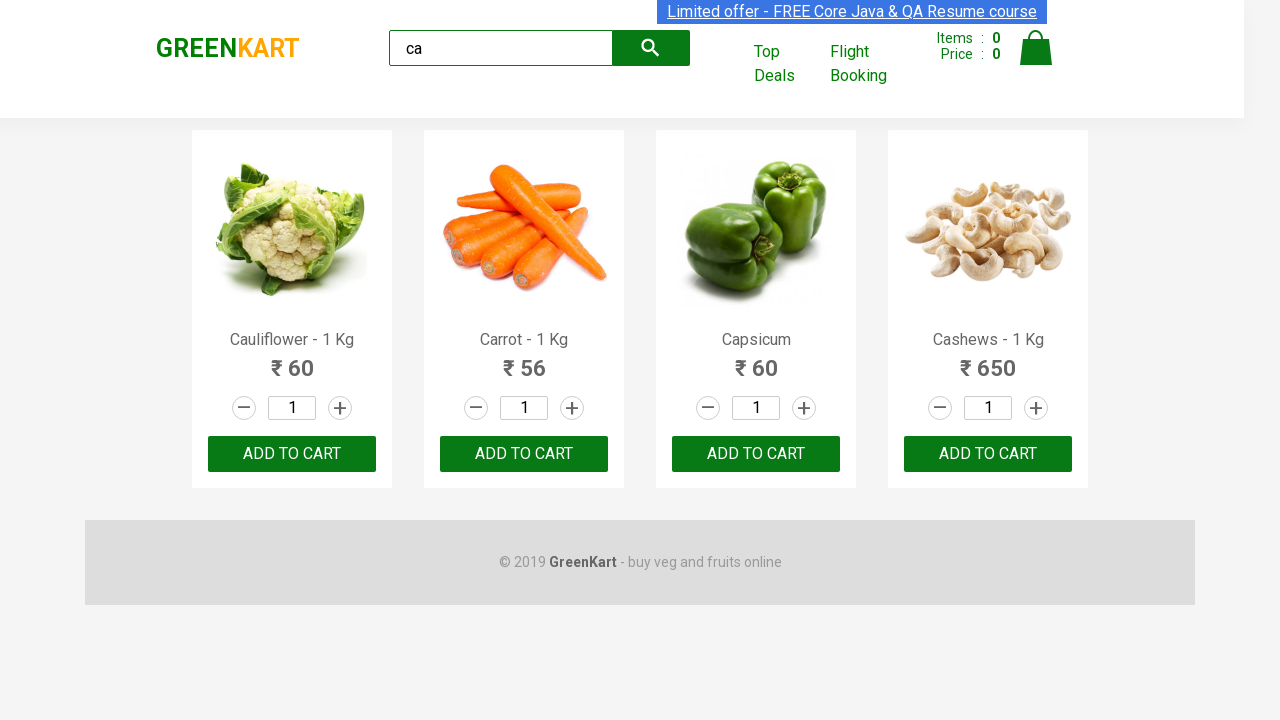

Verified visible product elements loaded
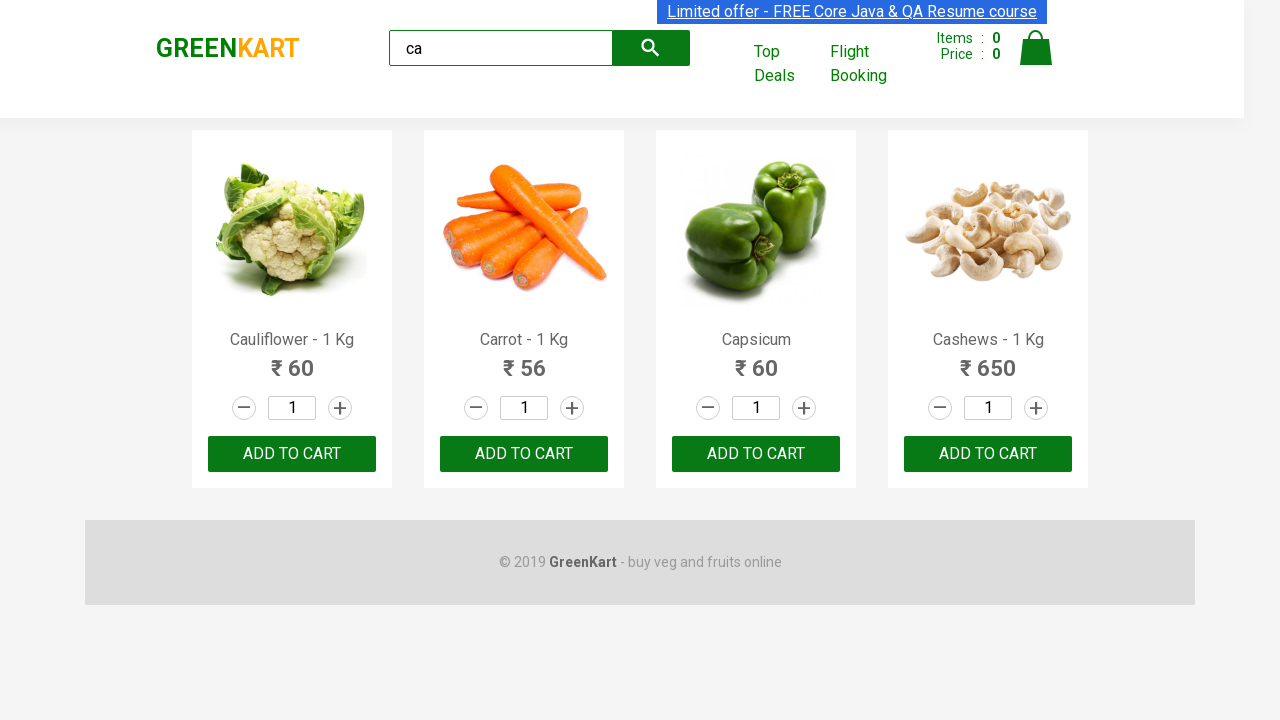

Clicked ADD TO CART for the third visible product at (756, 454) on .products .product >> nth=2 >> text=ADD TO CART
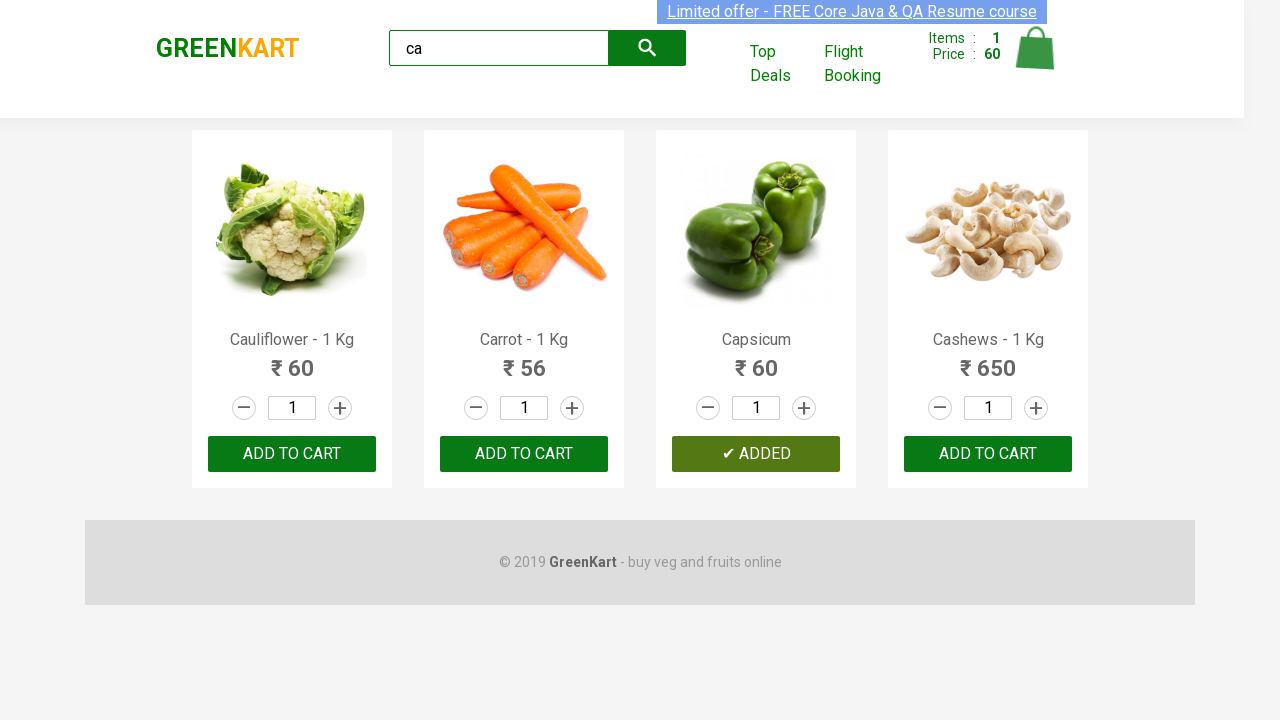

Clicked ADD TO CART for Cashews product at (988, 454) on .products .product >> nth=3 >> button
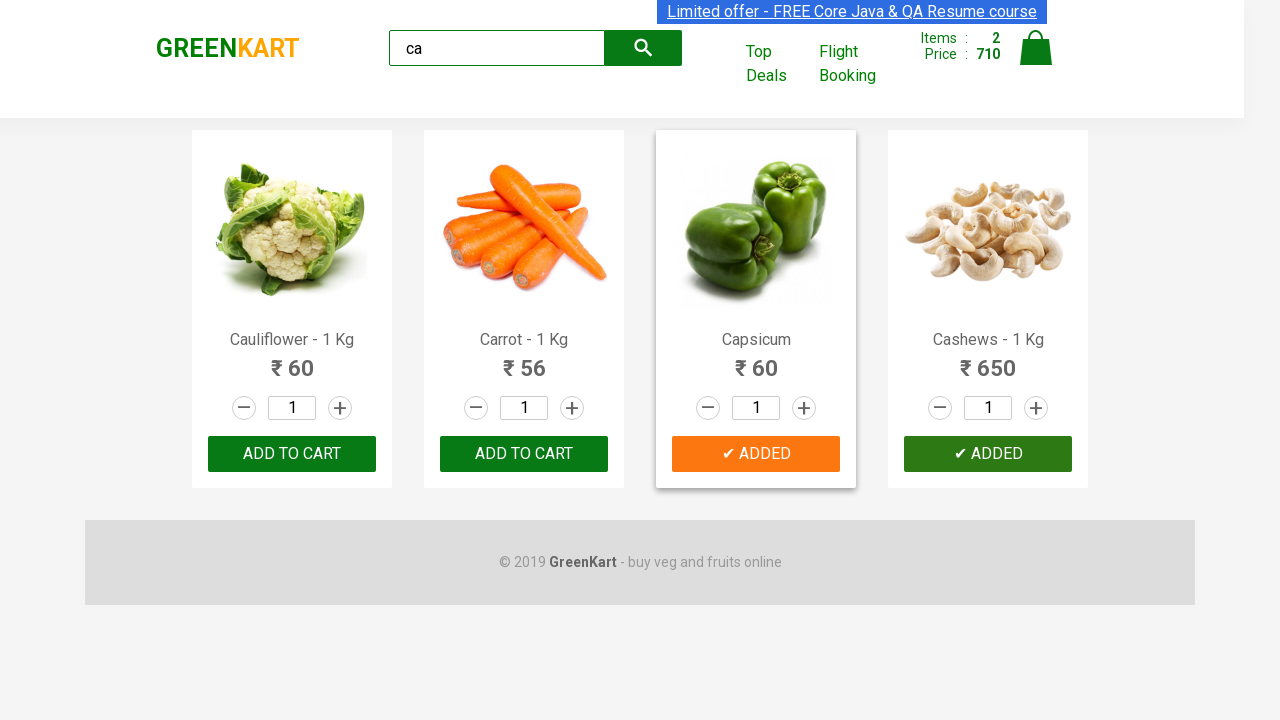

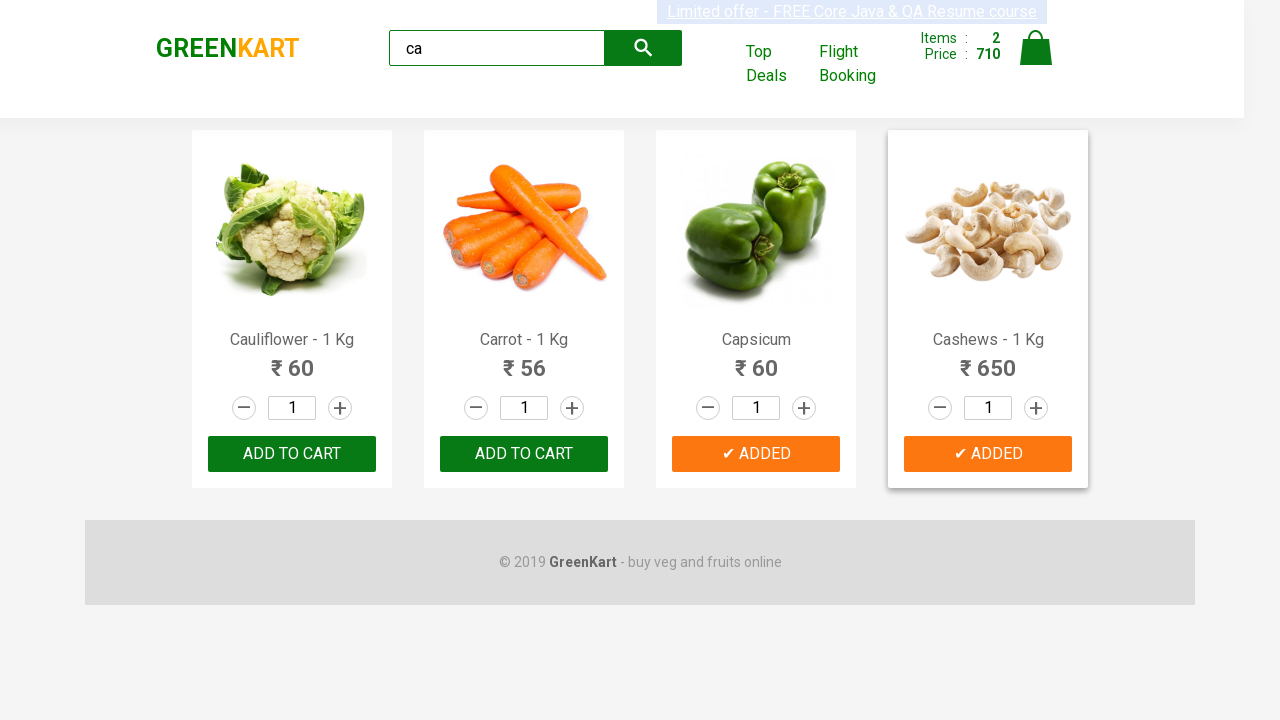